Tests that the page title of the OrangeHRM demo site contains the expected title "OrangeHRM"

Starting URL: https://opensource-demo.orangehrmlive.com/

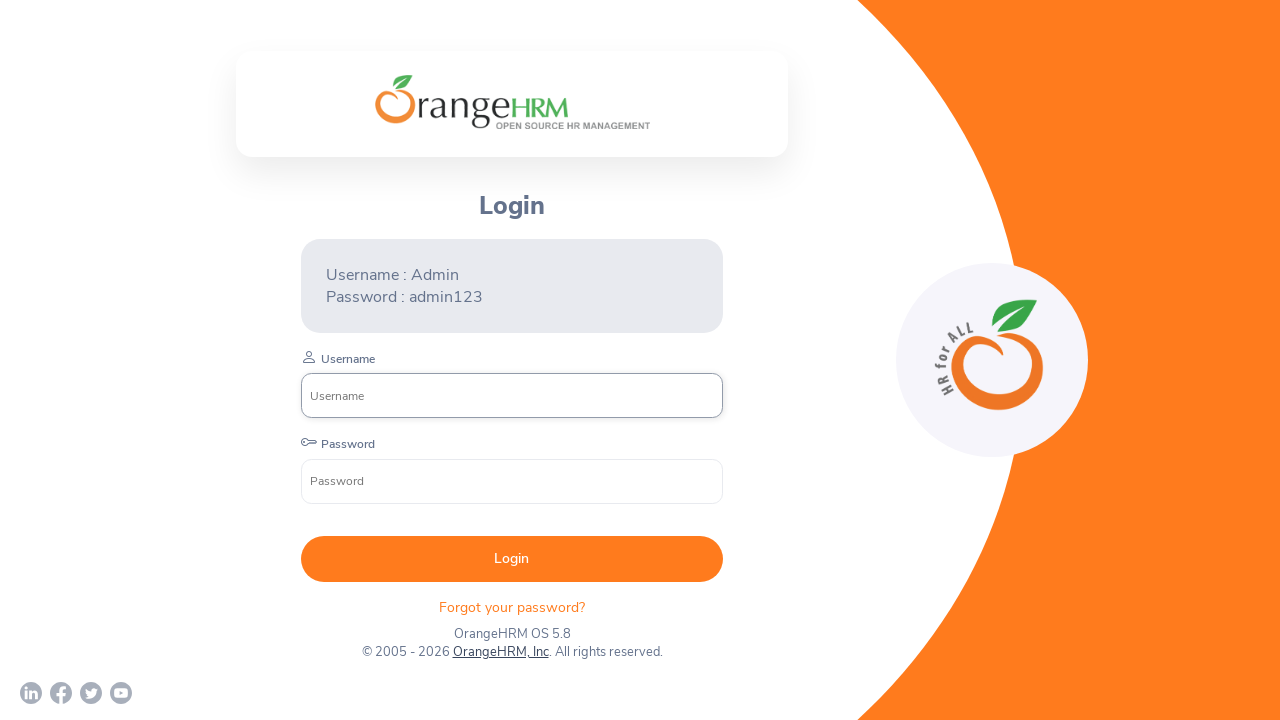

Waited for page to load (domcontentloaded state)
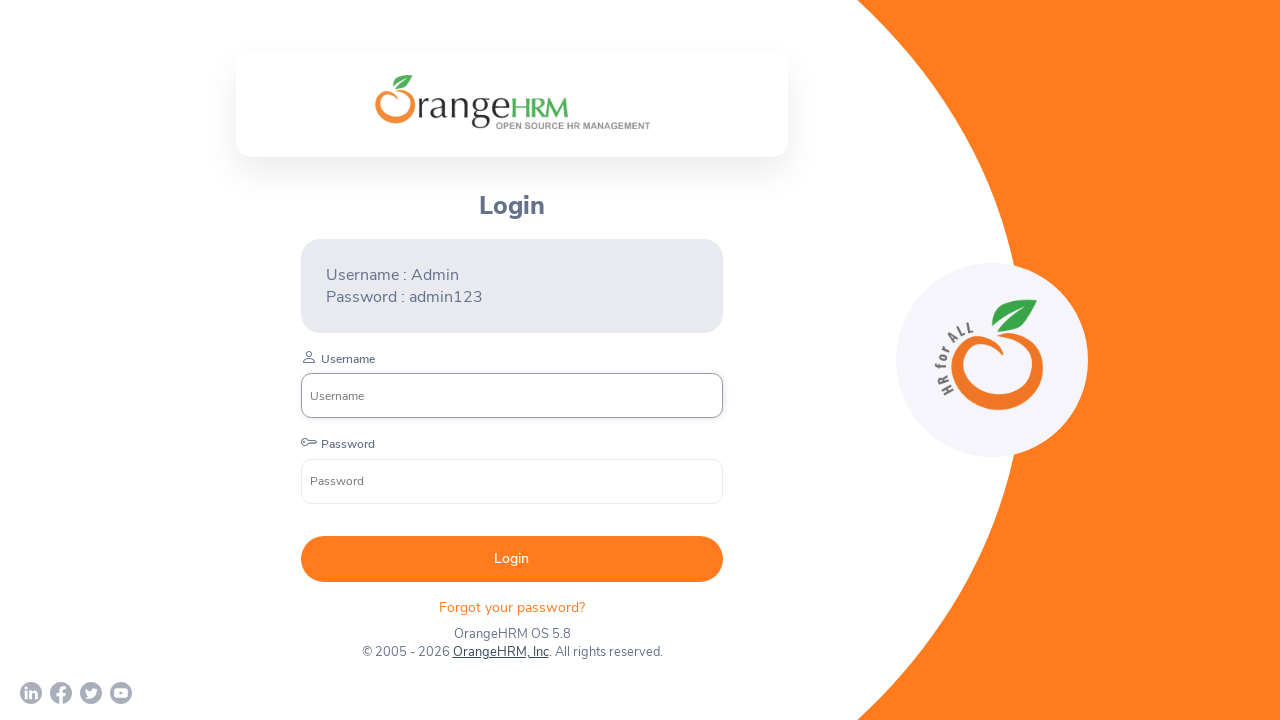

Retrieved page title: 'OrangeHRM'
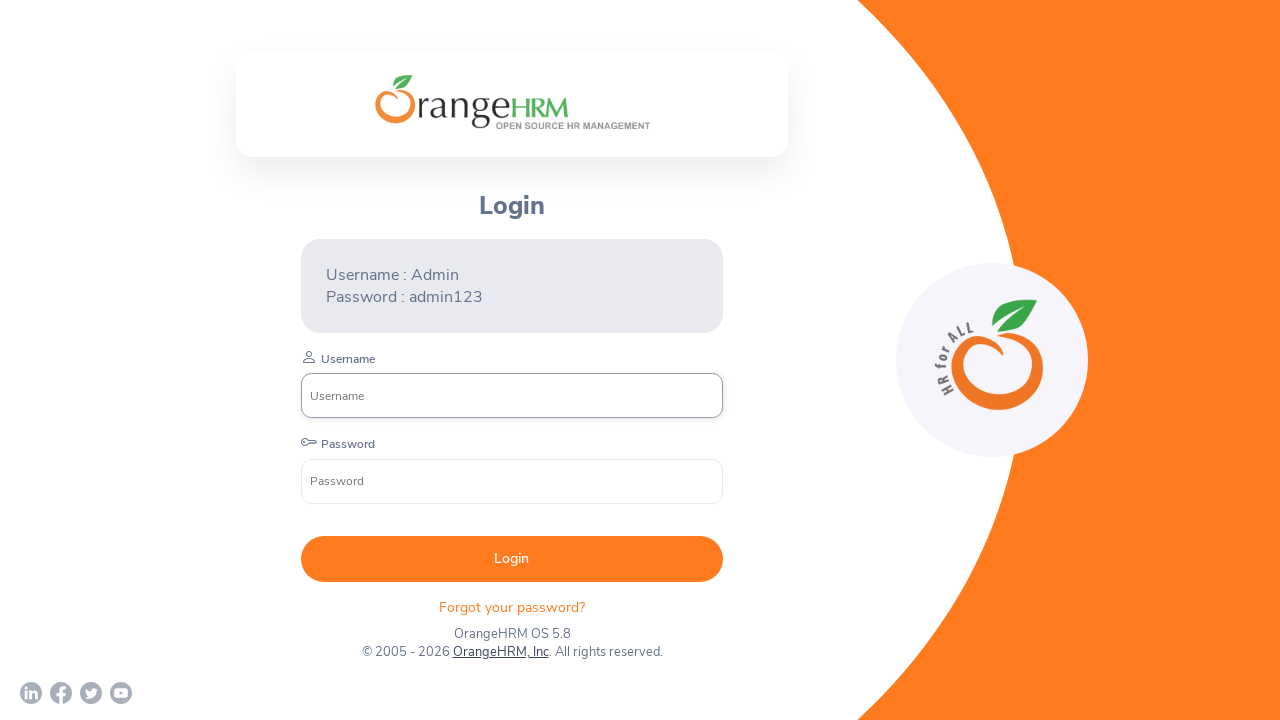

Asserted that page title contains 'OrangeHRM'
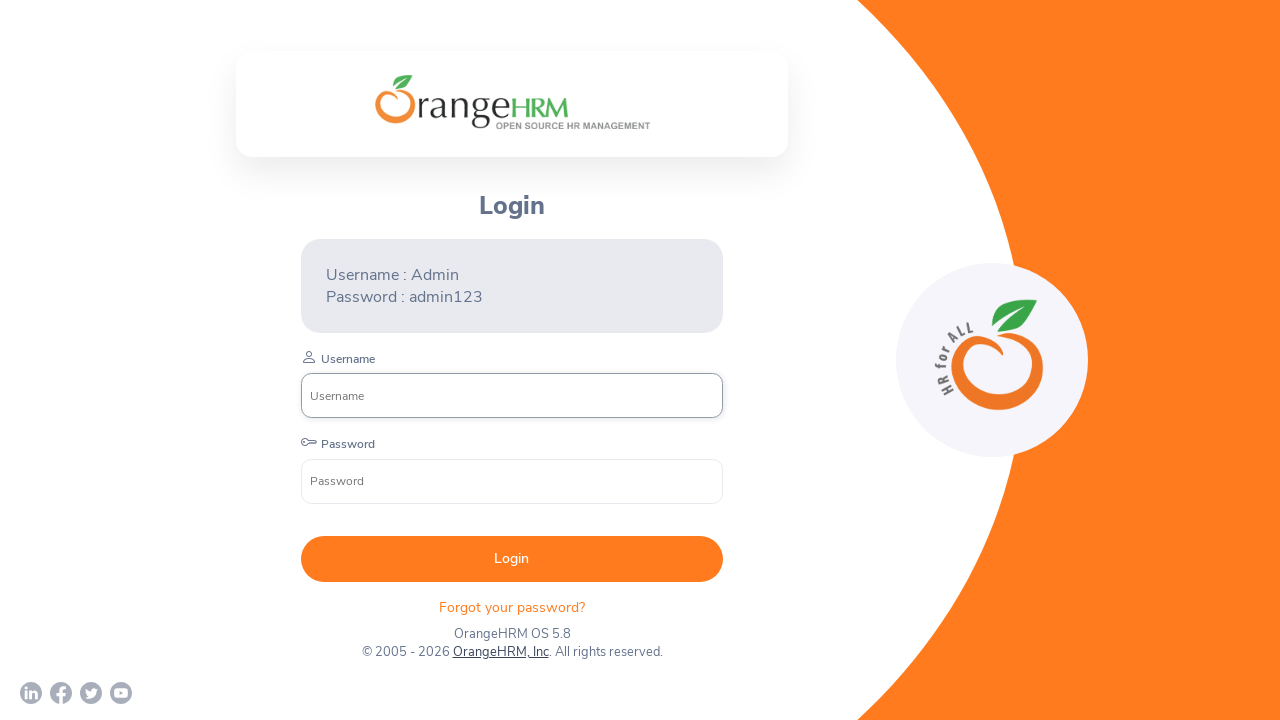

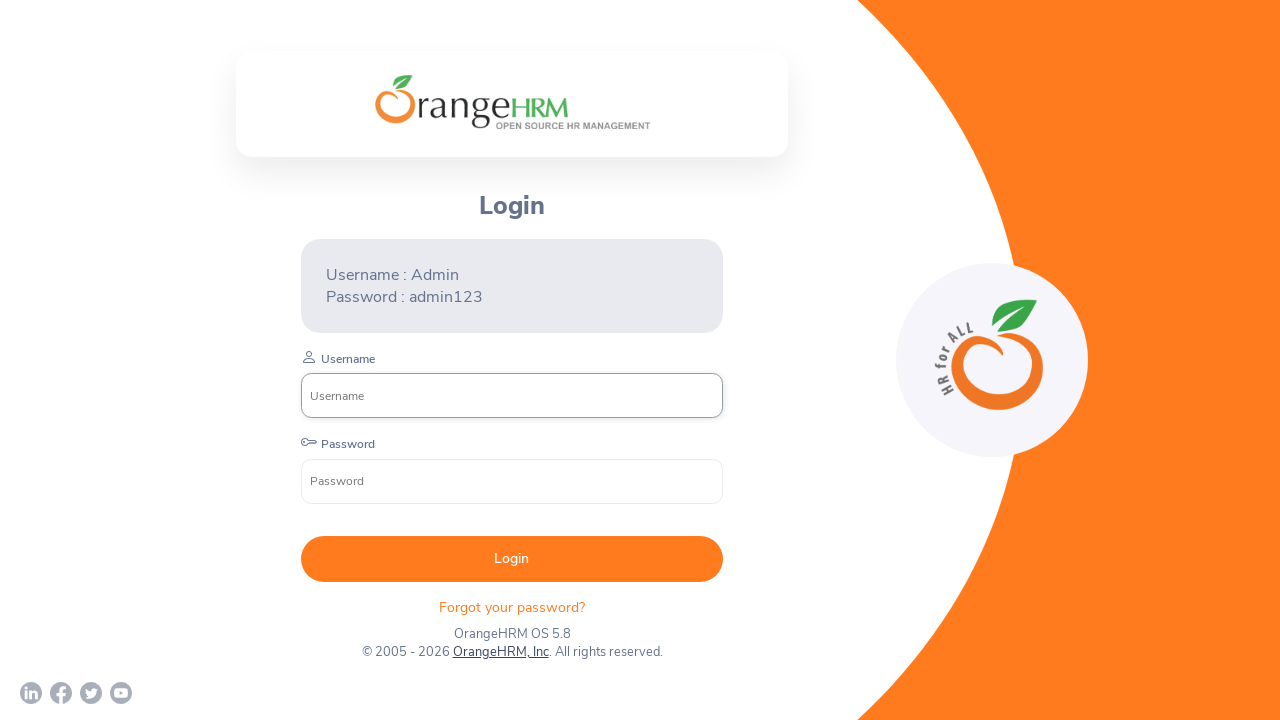